Tests keyboard input functionality by clicking on a name field, typing a name, and clicking a button on a form practice page

Starting URL: https://formy-project.herokuapp.com/keypress

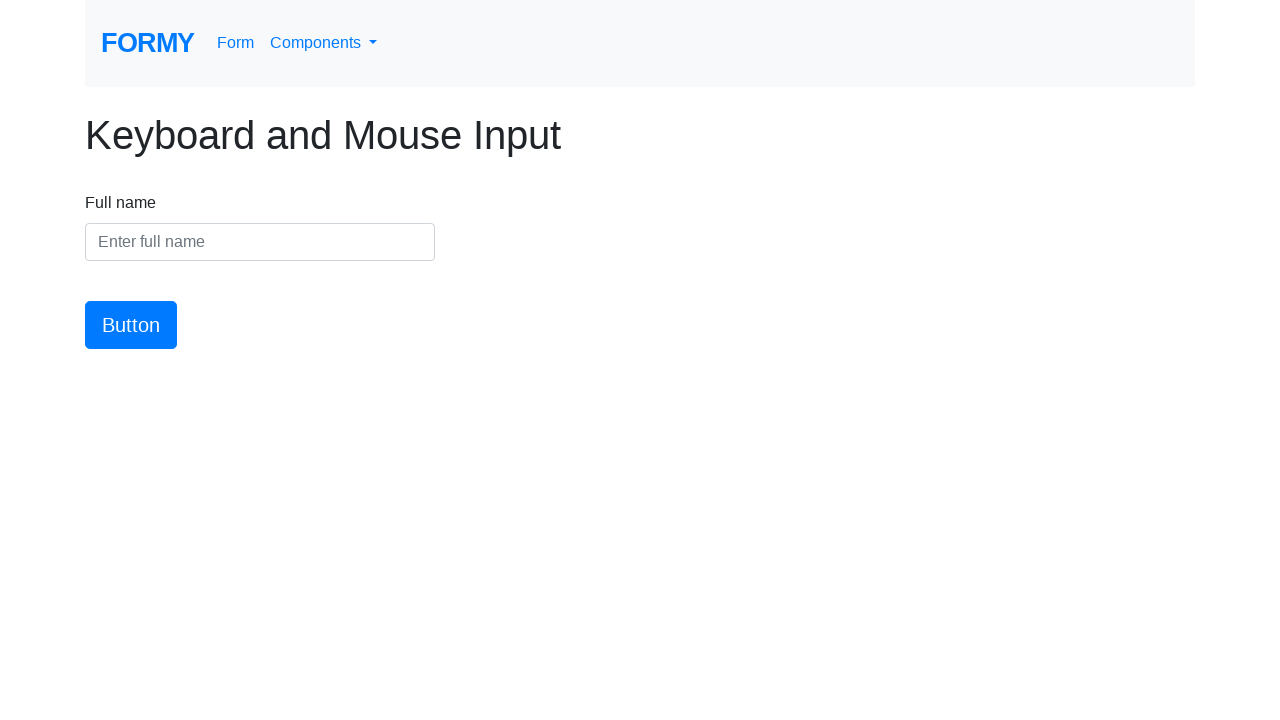

Clicked on the name input field at (260, 242) on #name
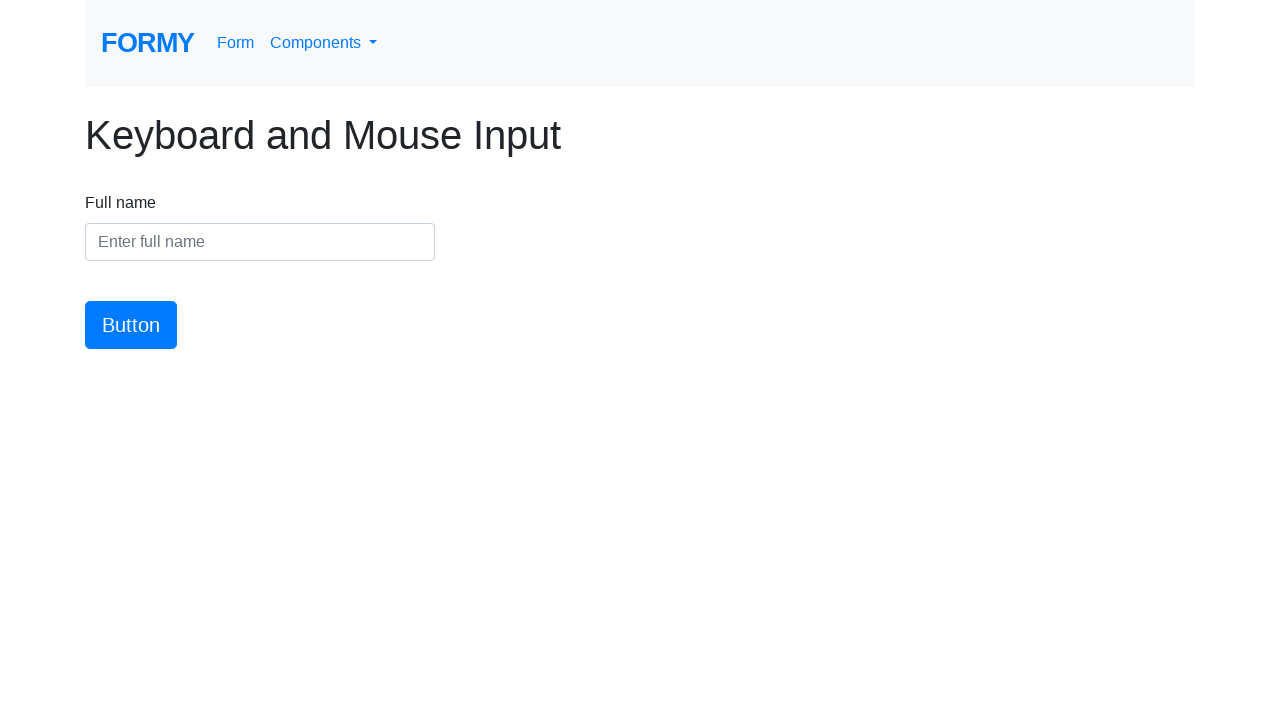

Typed 'Ismail Musharaf' into the name field on #name
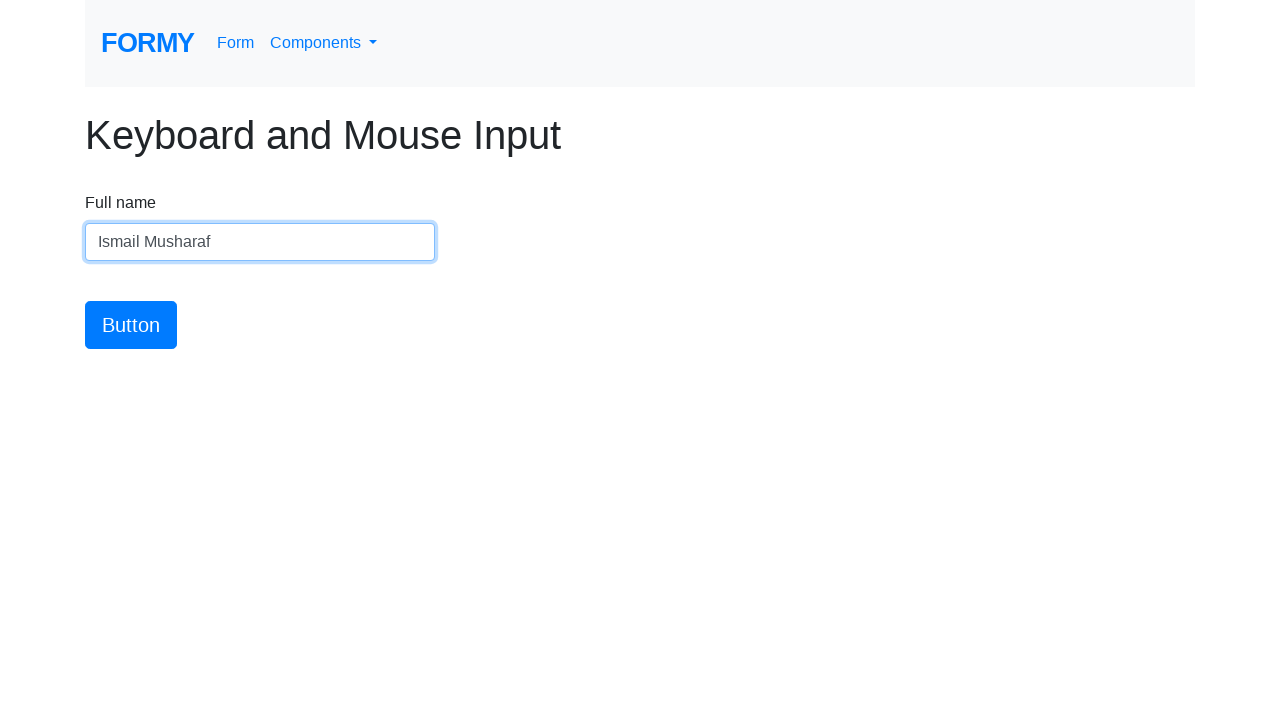

Clicked the submit button at (131, 325) on #button
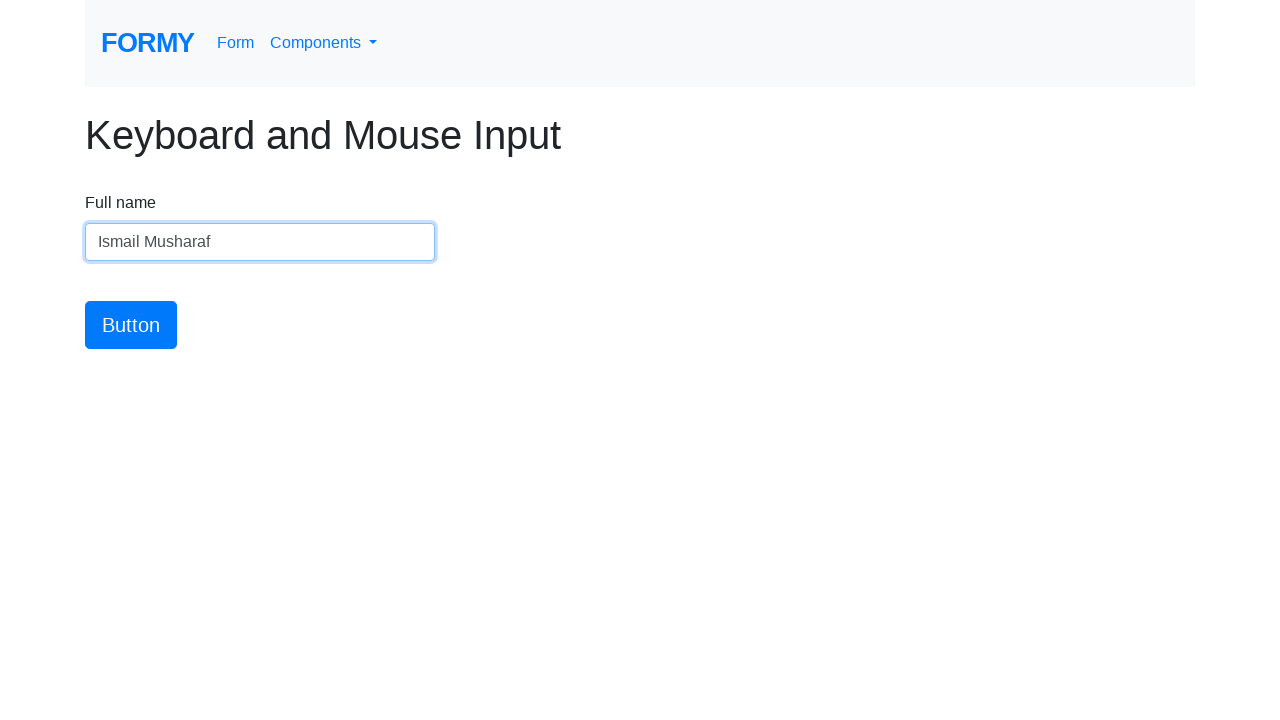

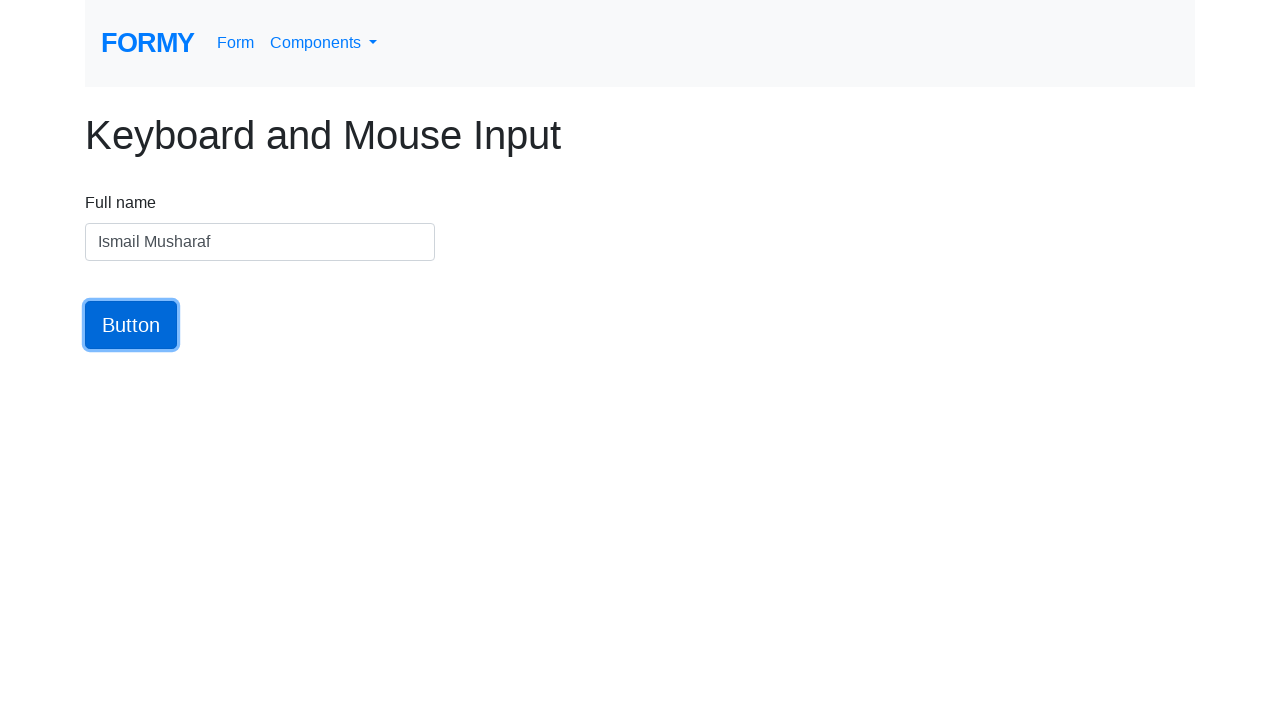